Tests a math quiz form by reading a value from the page, calculating a mathematical result, filling in the answer, checking a checkbox, selecting a radio button, and submitting the form

Starting URL: http://suninjuly.github.io/math.html

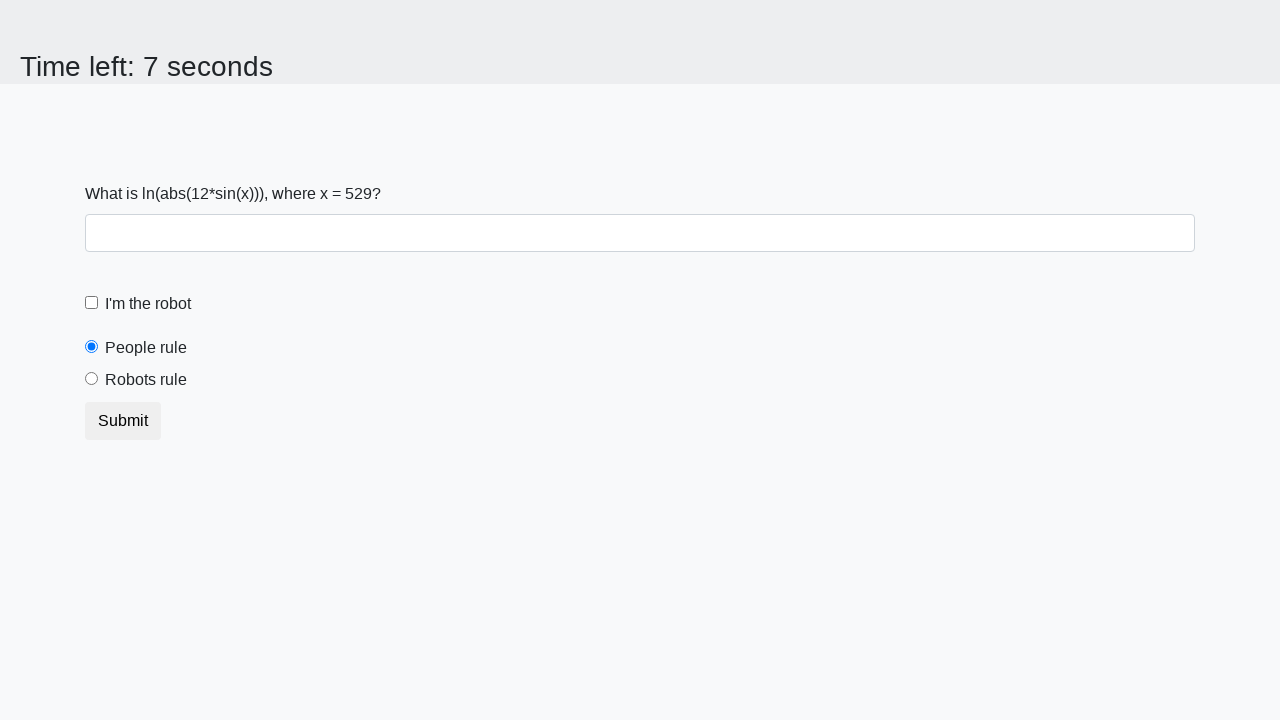

Read mathematical value from page
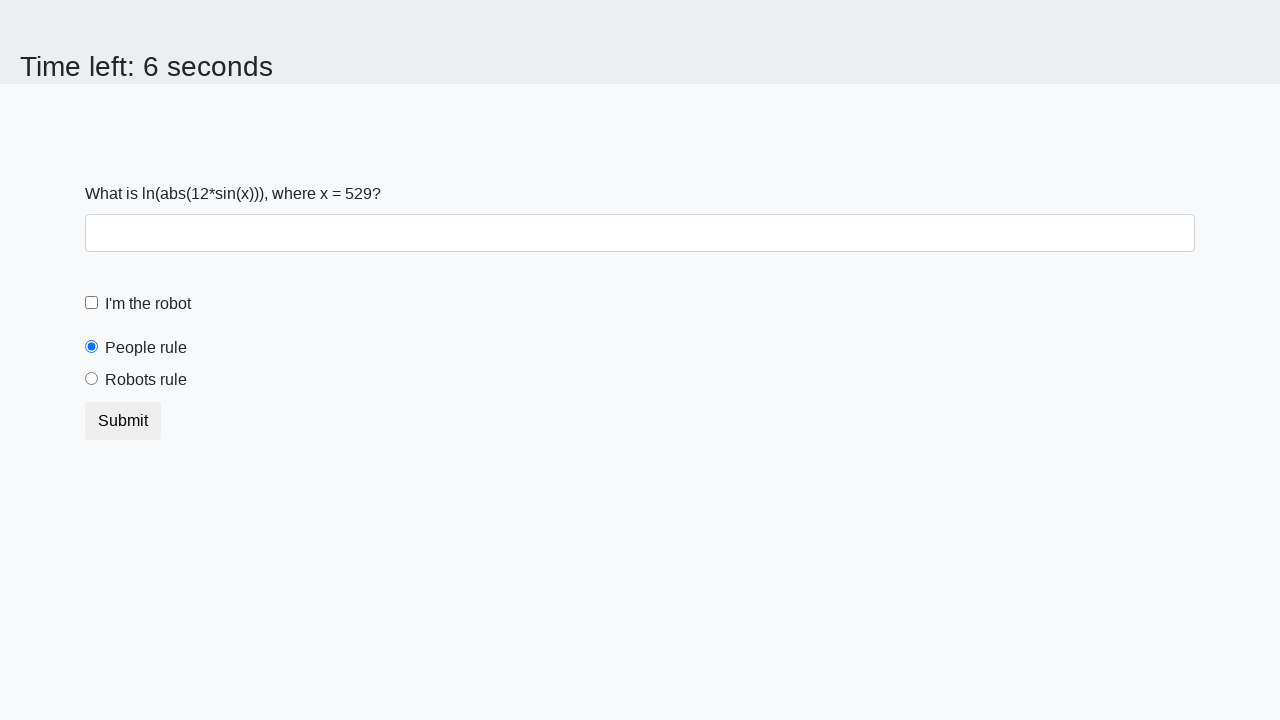

Calculated answer using formula log(abs(12*sin(x)))
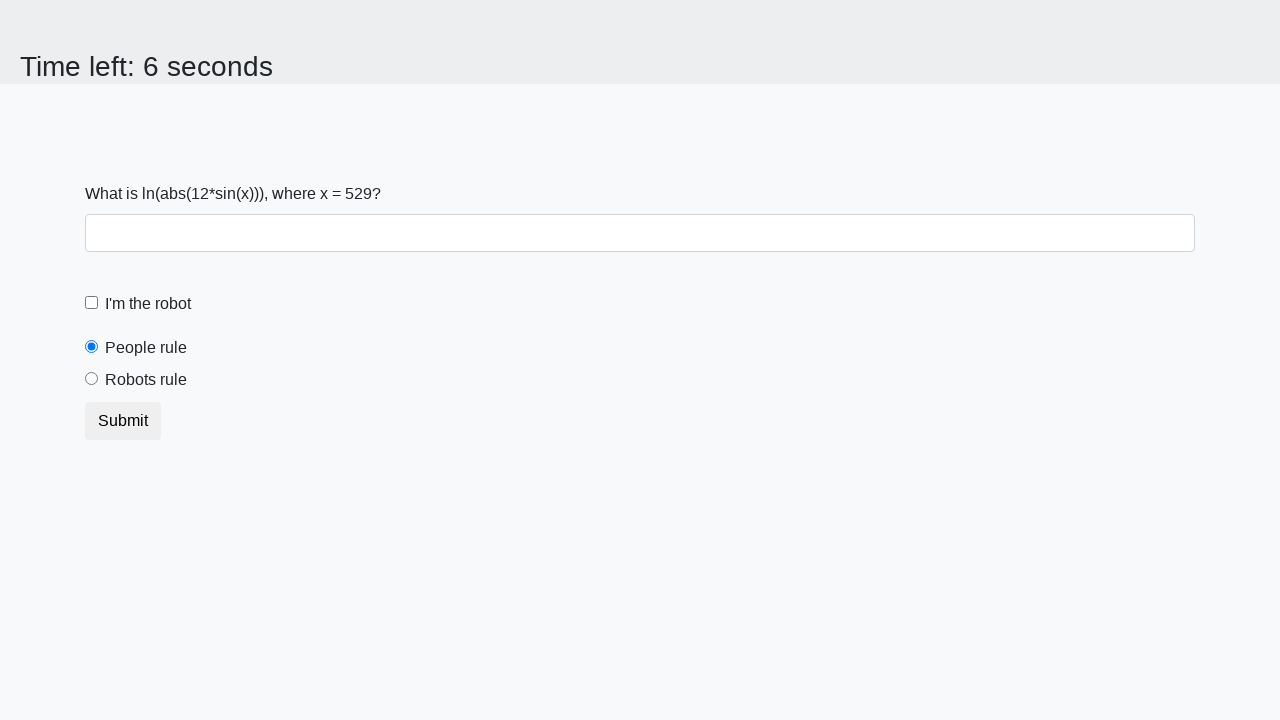

Filled answer field with calculated result on #answer
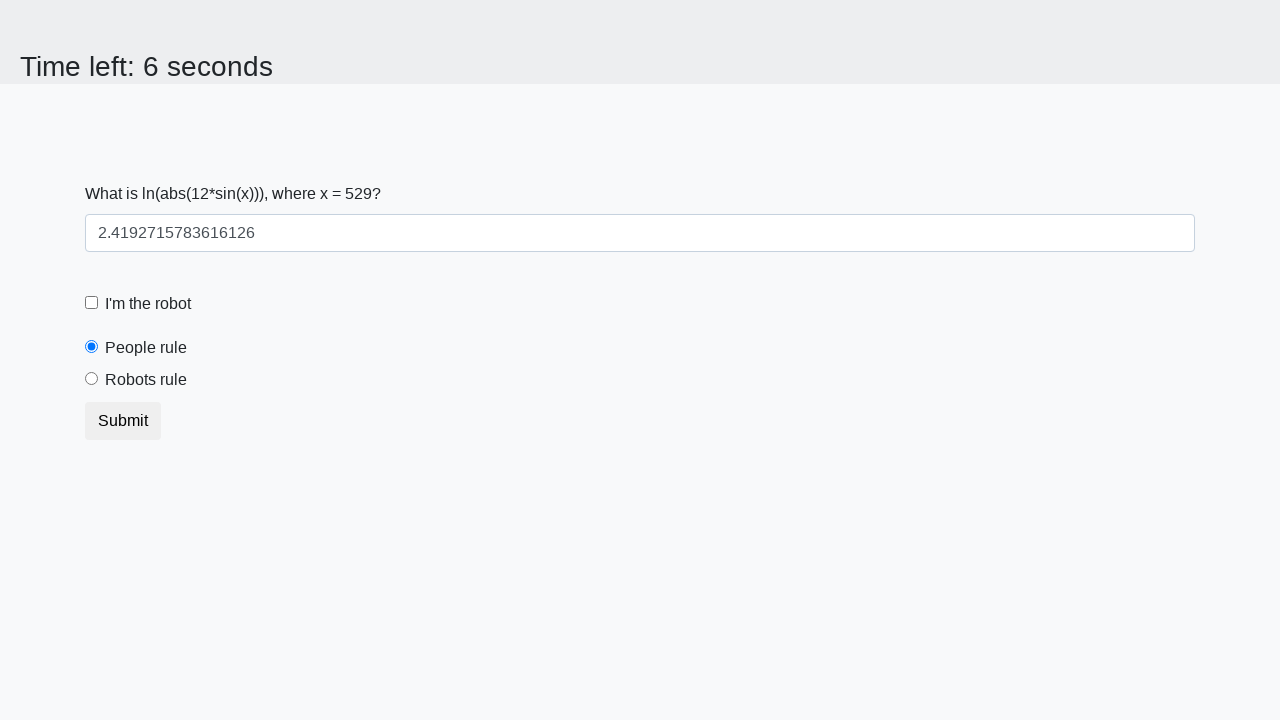

Checked the robot checkbox at (92, 303) on #robotCheckbox
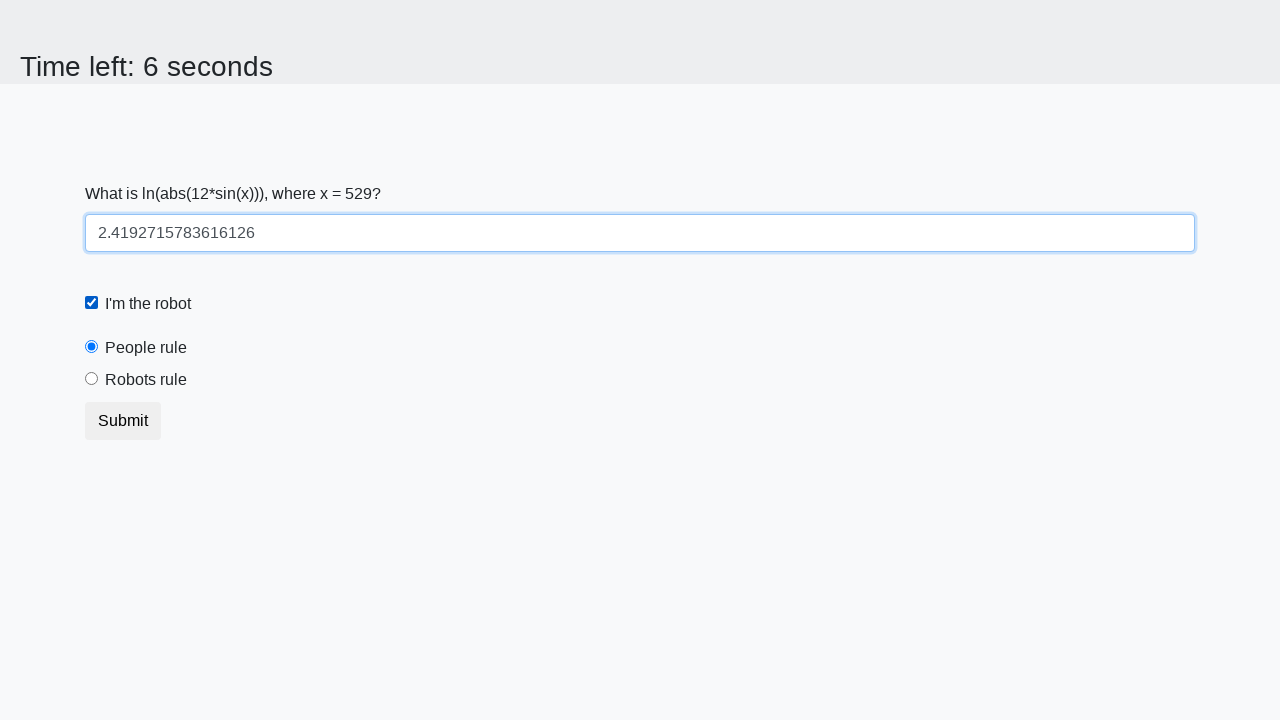

Selected the 'robots rule' radio button at (92, 379) on #robotsRule
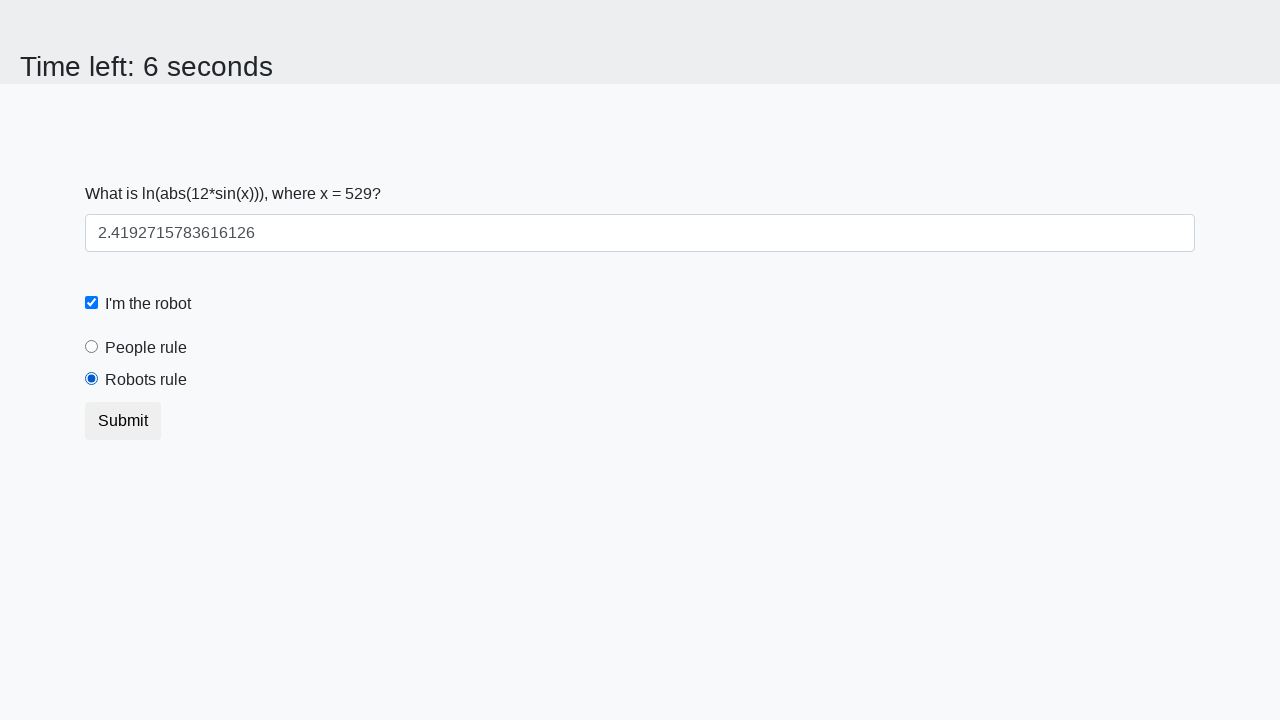

Clicked submit button to complete form at (123, 421) on button.btn
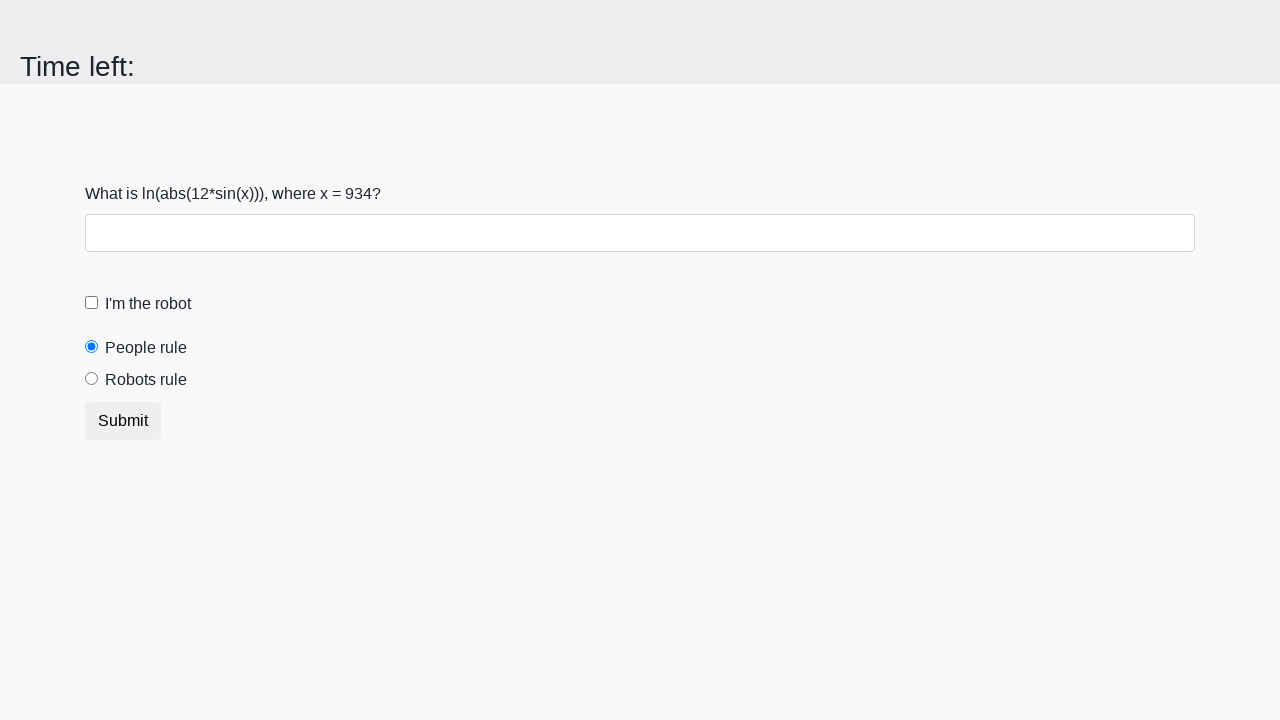

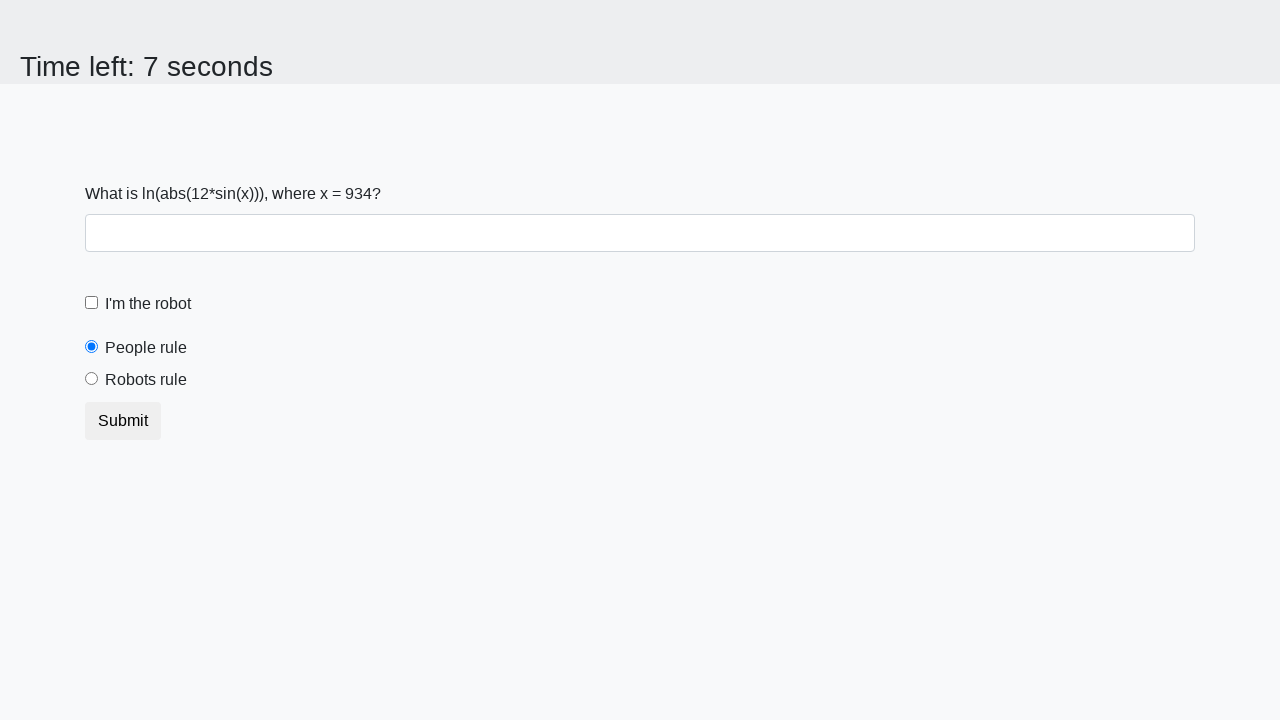